Tests getting and changing checkbox state using JavaScript executor

Starting URL: http://the-internet.herokuapp.com/dynamic_controls

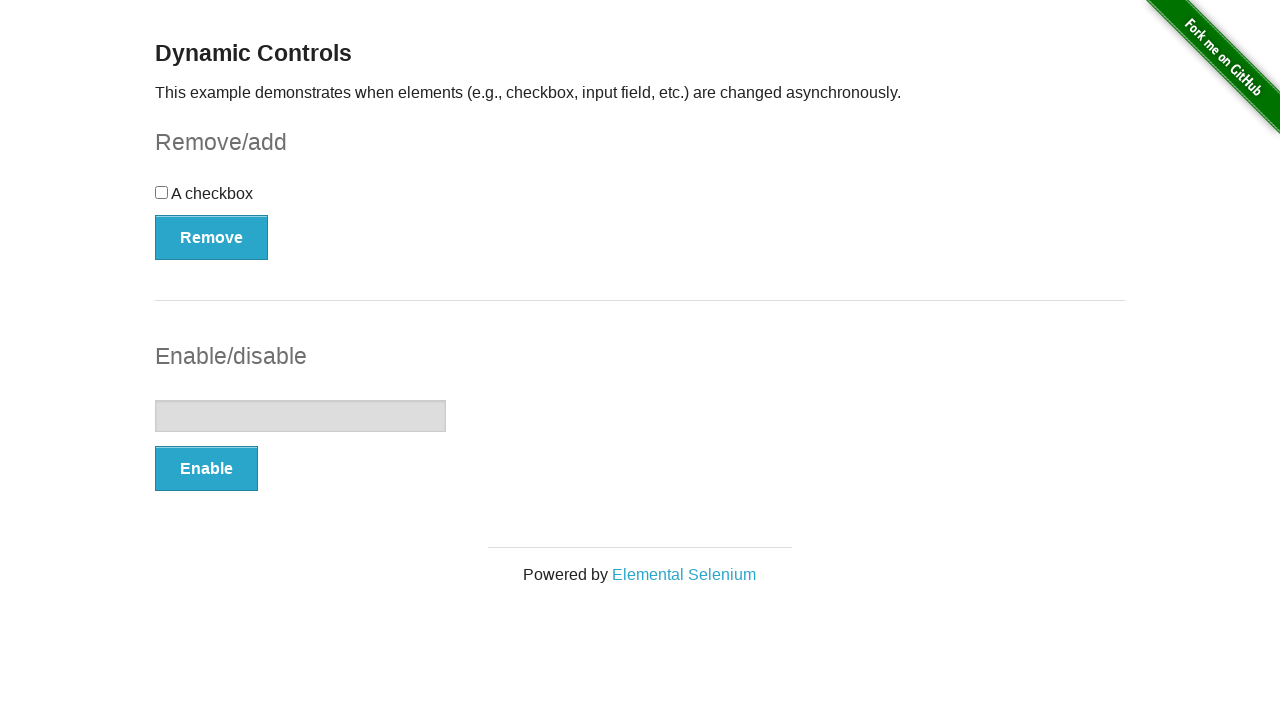

Located checkbox element on the page
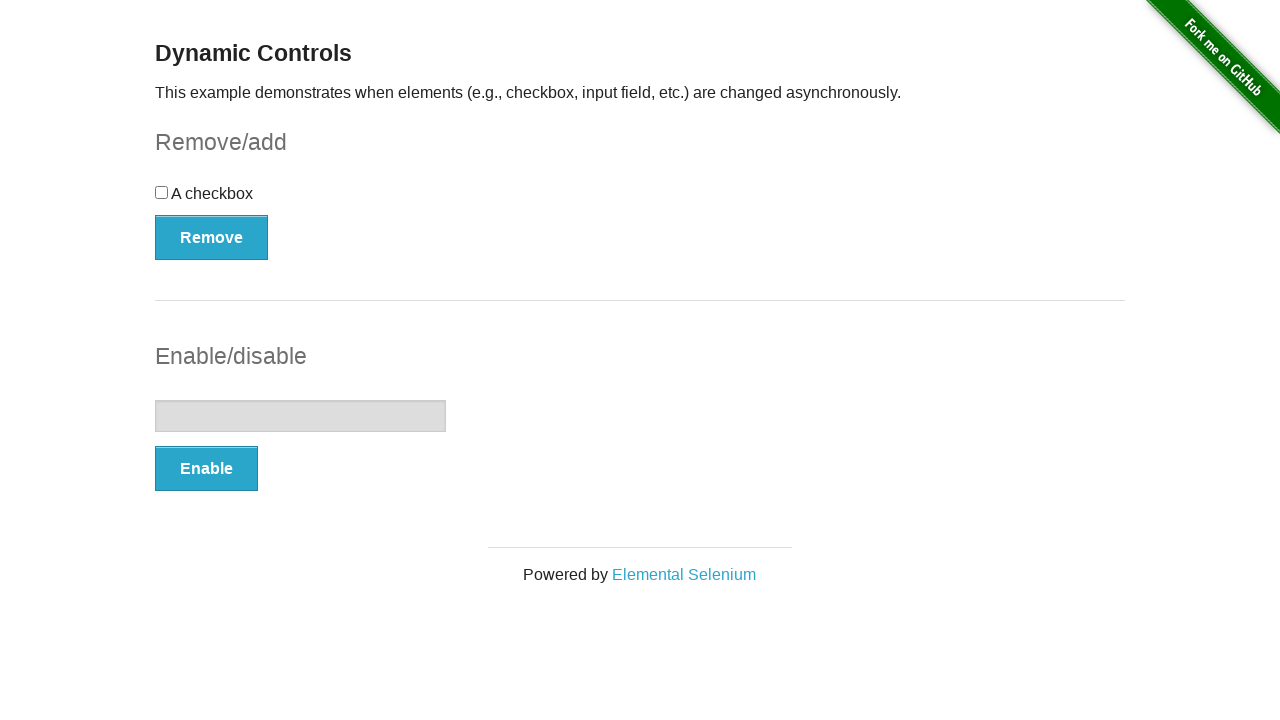

Retrieved initial checkbox state using JavaScript executor
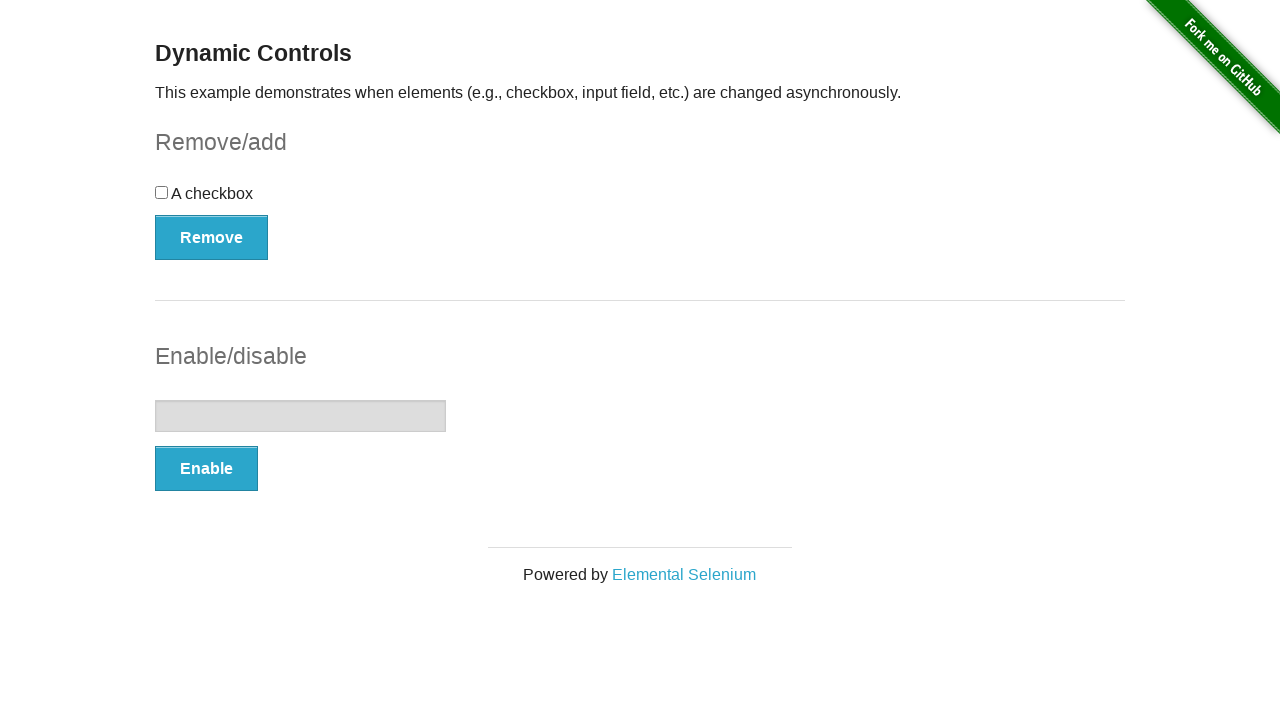

Clicked checkbox to toggle its state at (162, 192) on [type=checkbox]
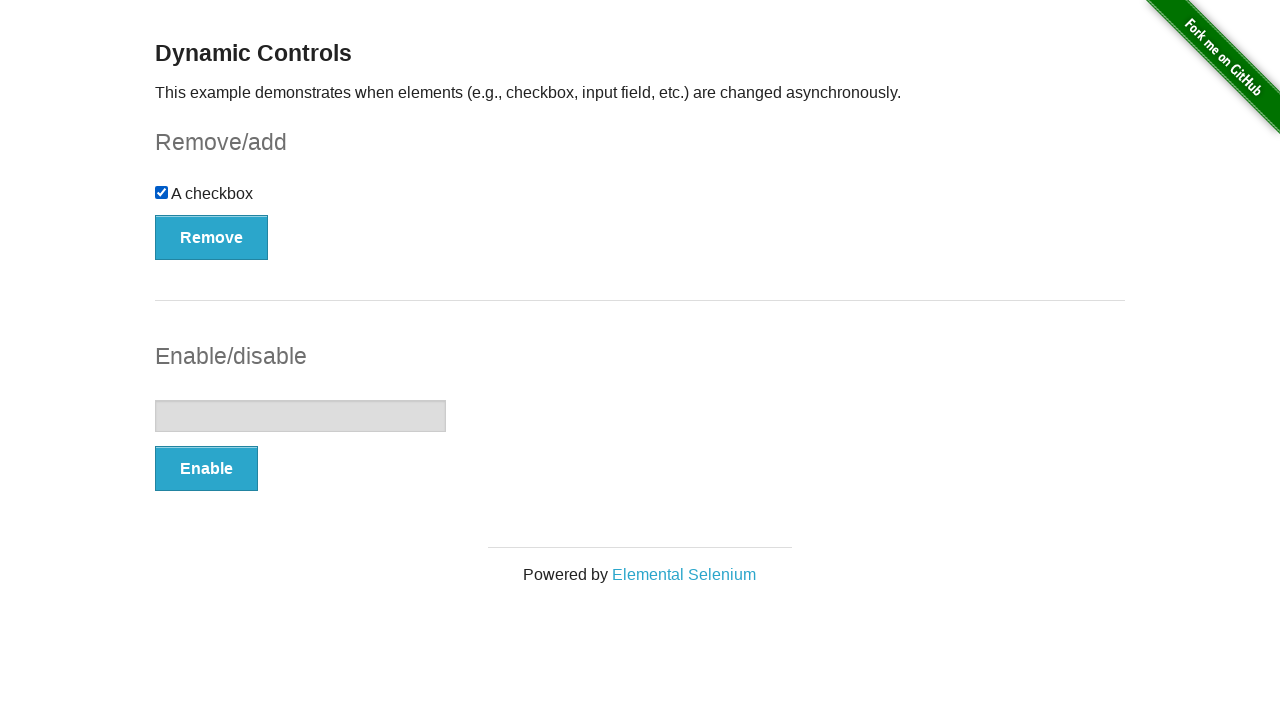

Retrieved checkbox state after click using JavaScript executor
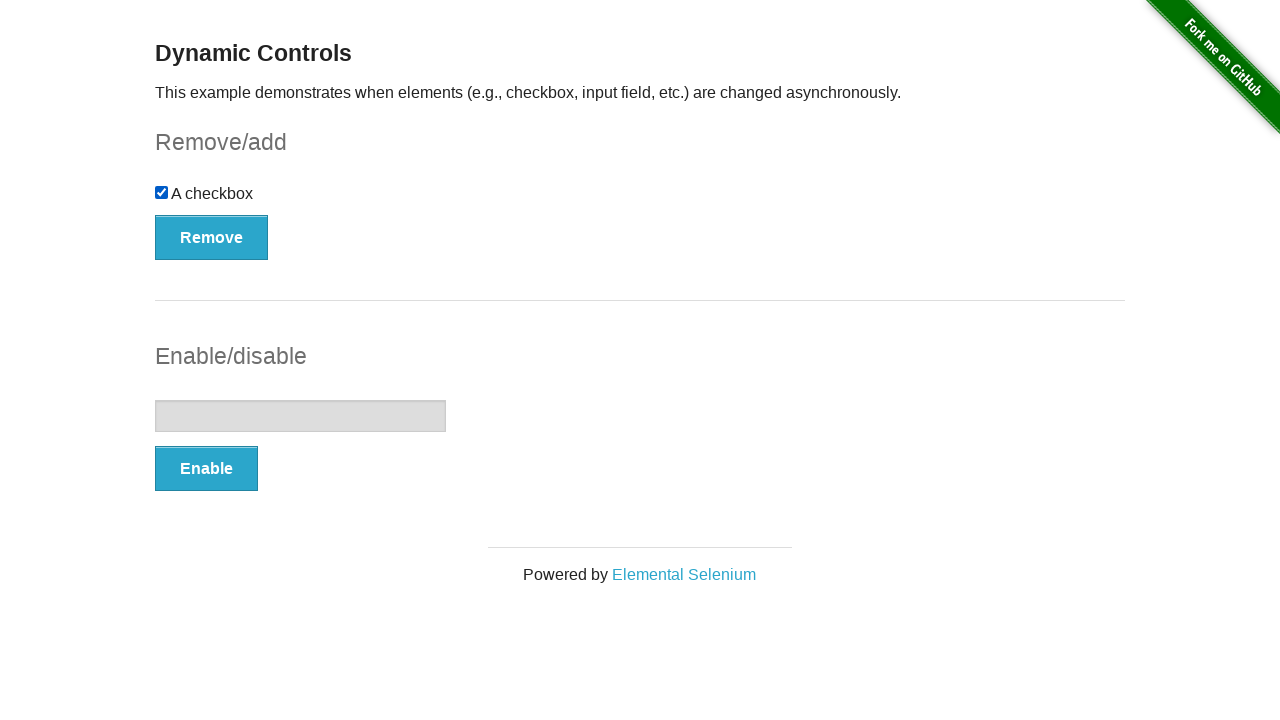

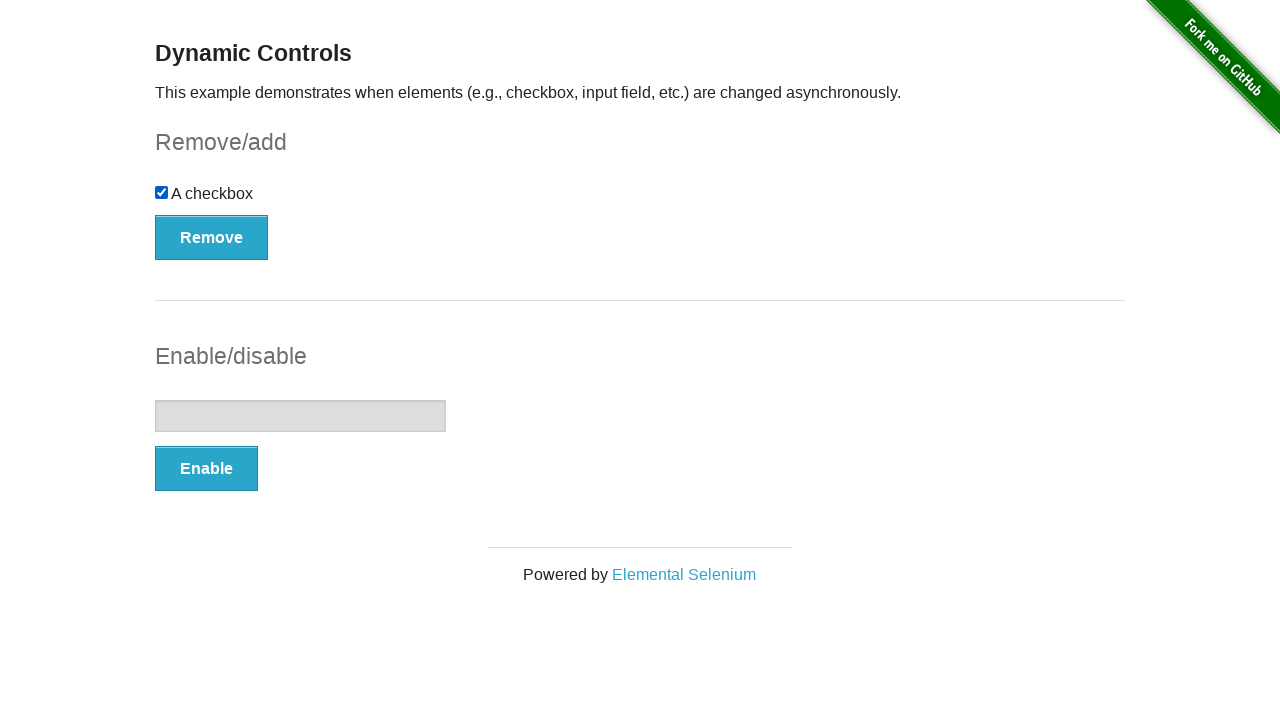